Tests finding multiple elements by class name and verifies they exist on the page

Starting URL: https://kristinek.github.io/site/examples/locators

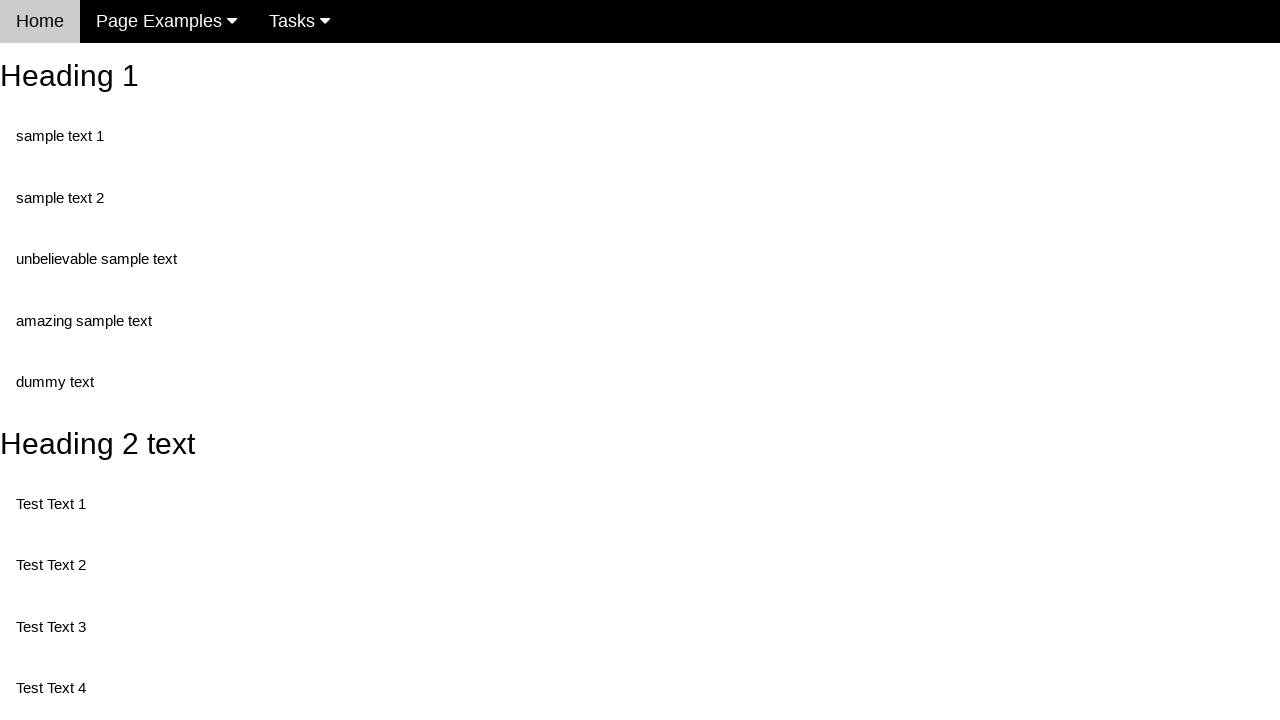

Navigated to locators examples page
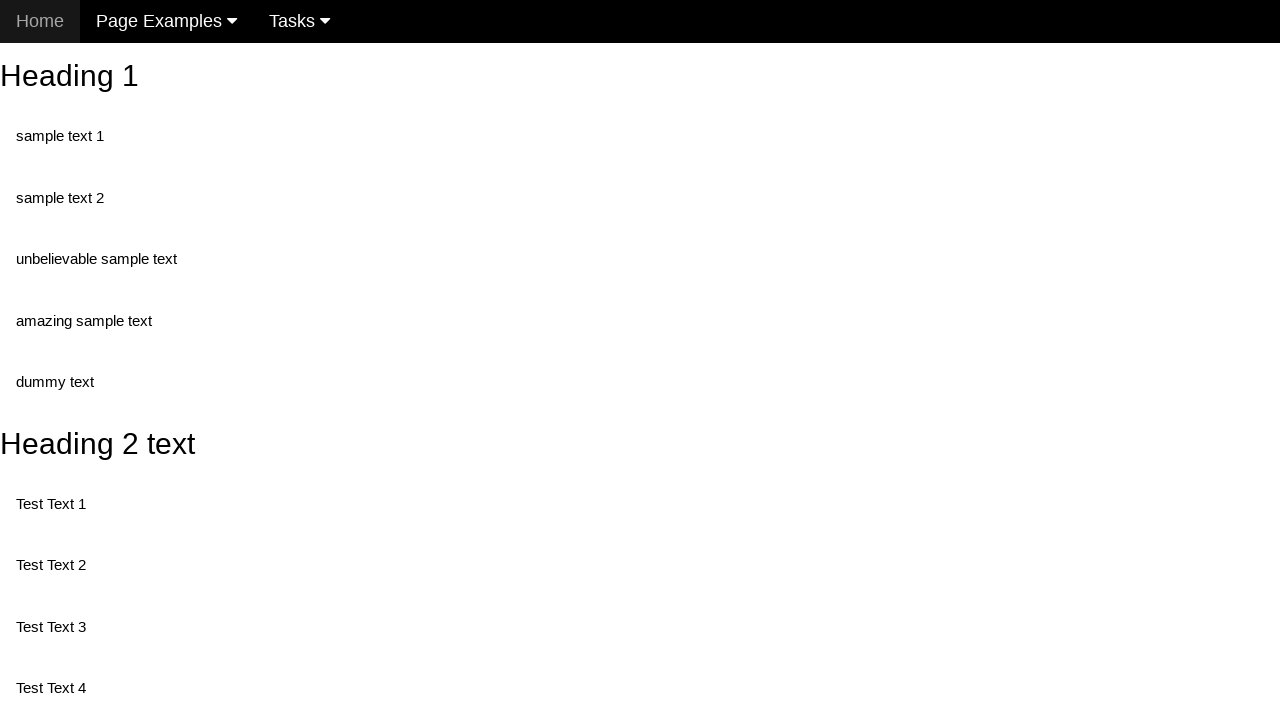

Found all elements with class 'test'
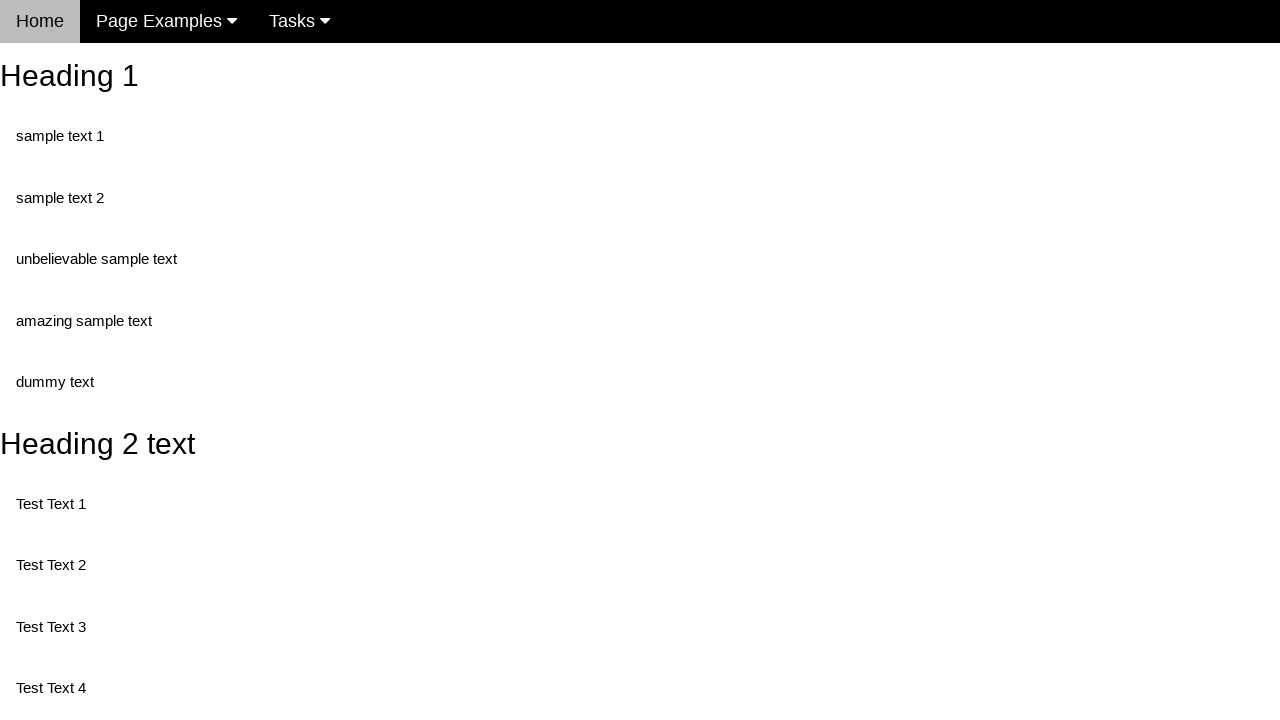

Verified that elements with class 'test' exist on the page
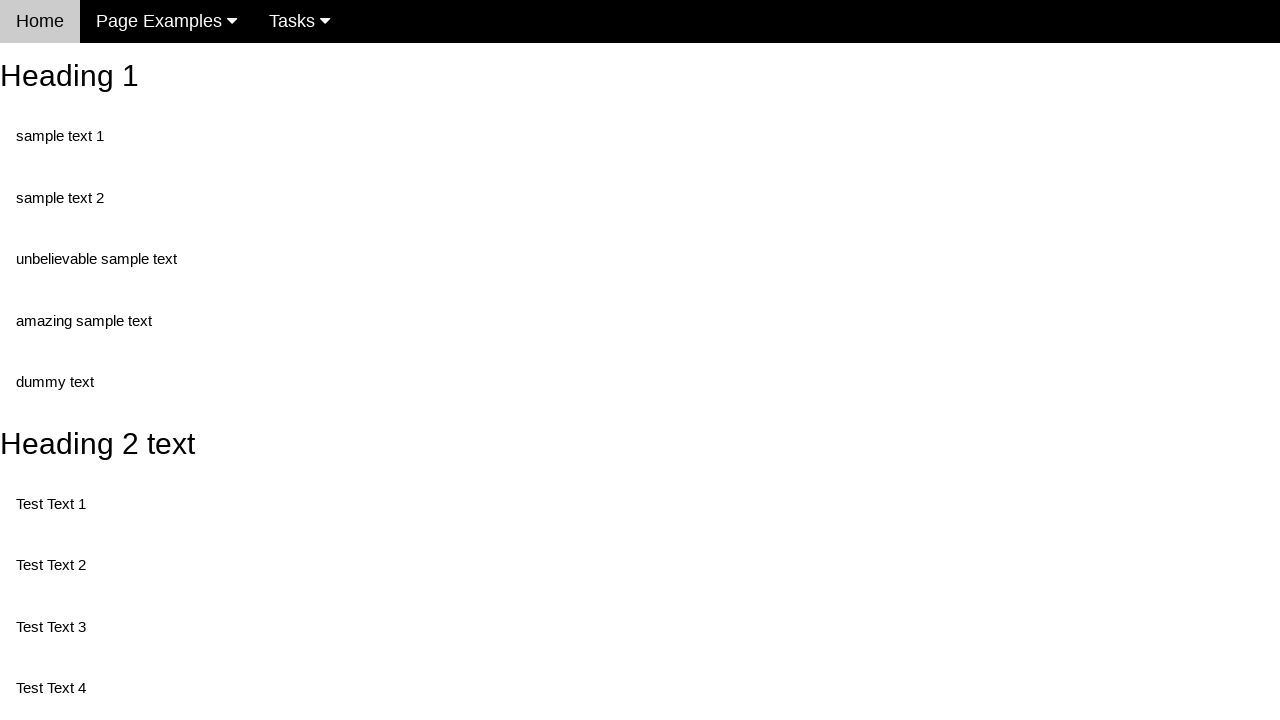

Retrieved text content from the third element with class 'test'
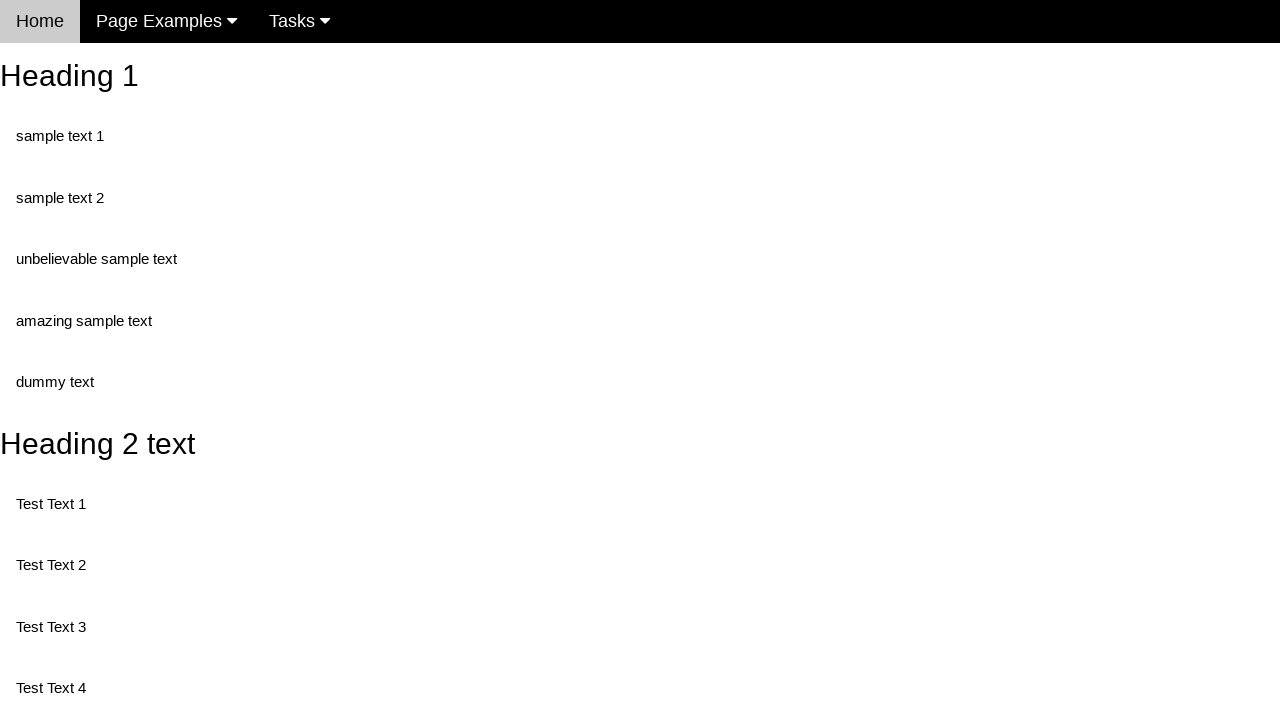

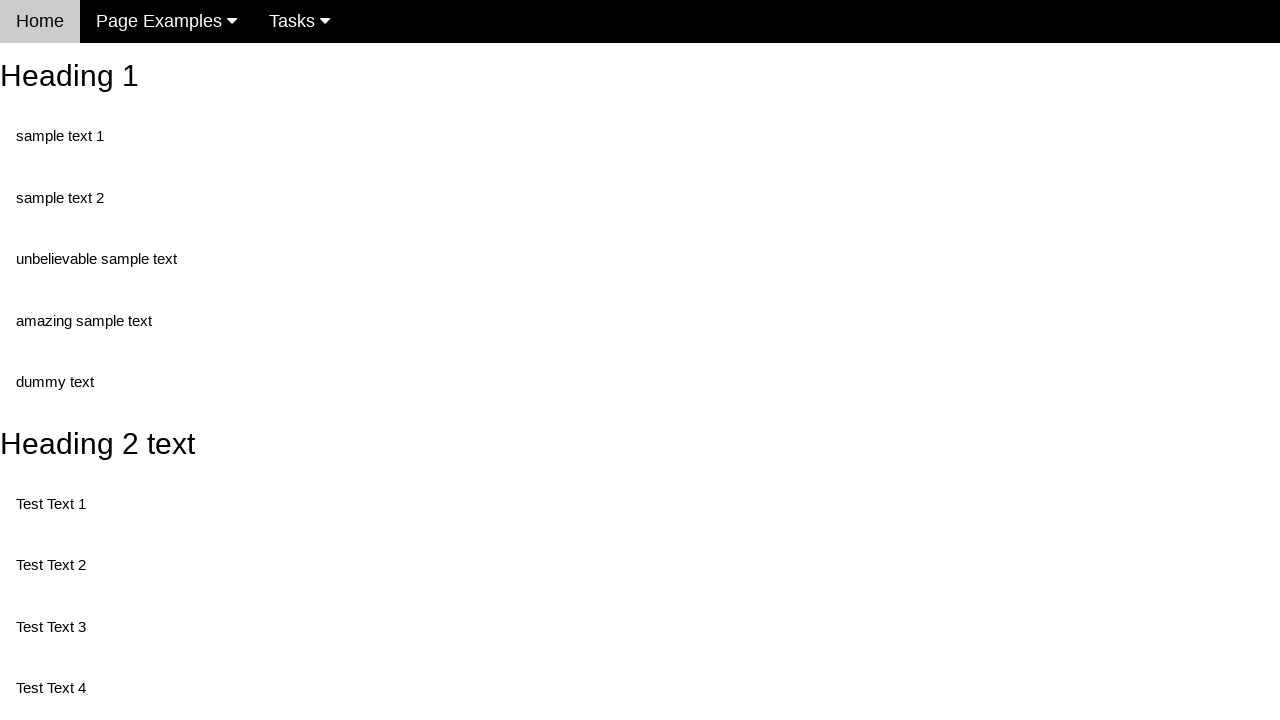